Tests the checkout flow on DemoBlaze by selecting the first product (Samsung Galaxy S6), adding it to the cart, and verifying the product name and total price in the cart.

Starting URL: https://www.demoblaze.com

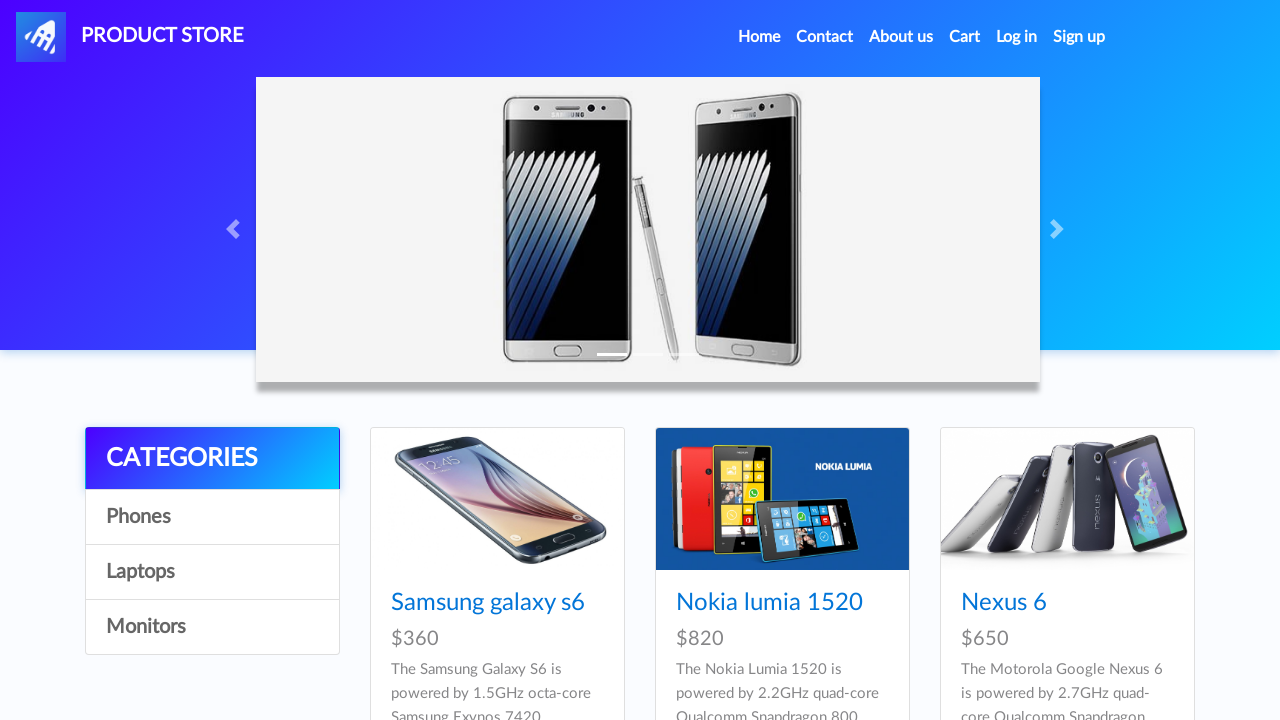

Clicked on the first product (Samsung Galaxy S6) at (488, 603) on .card-title a >> nth=0
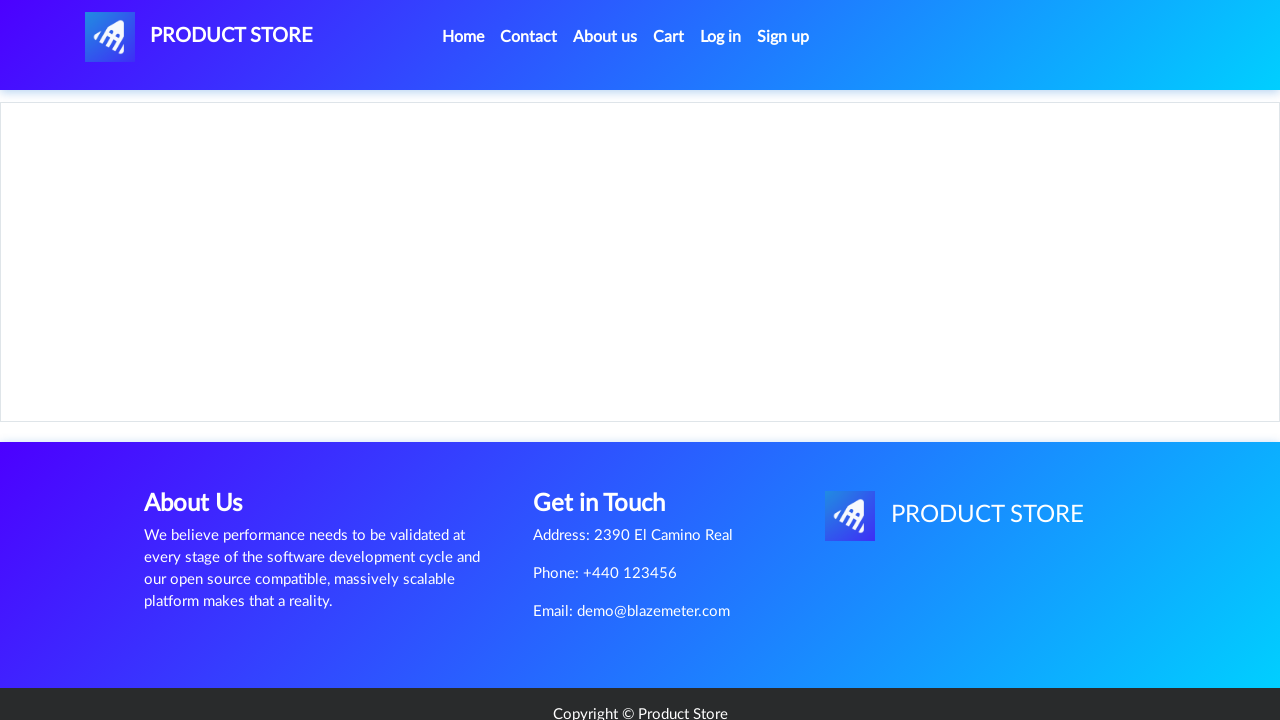

Product page loaded with product name visible
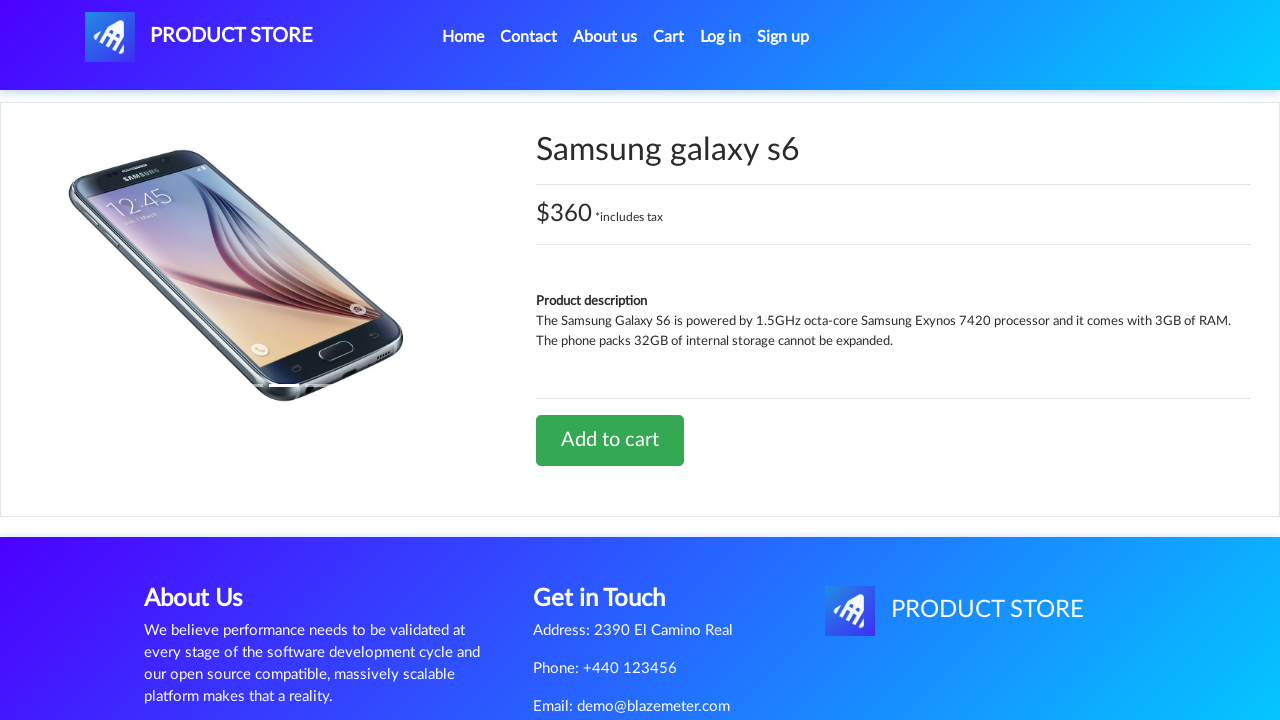

Clicked 'Add to cart' button at (610, 440) on a.btn-success:has-text('Add to cart')
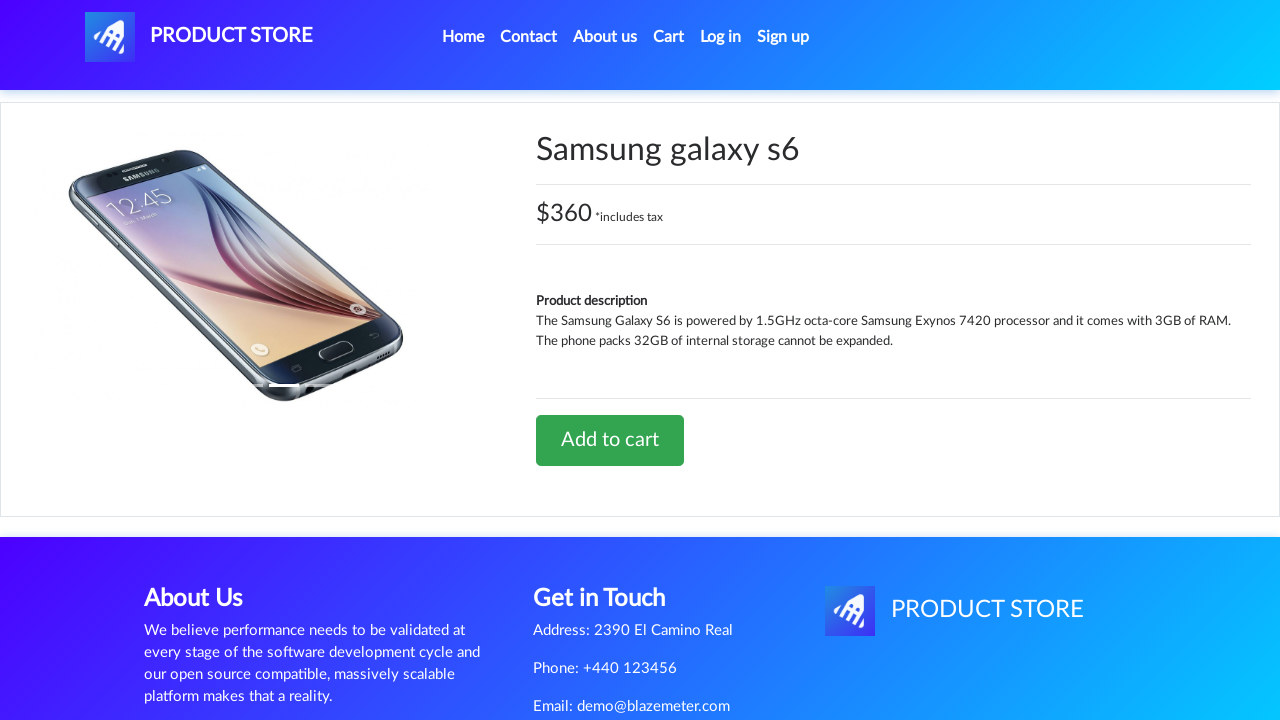

Set up dialog handler to accept alerts
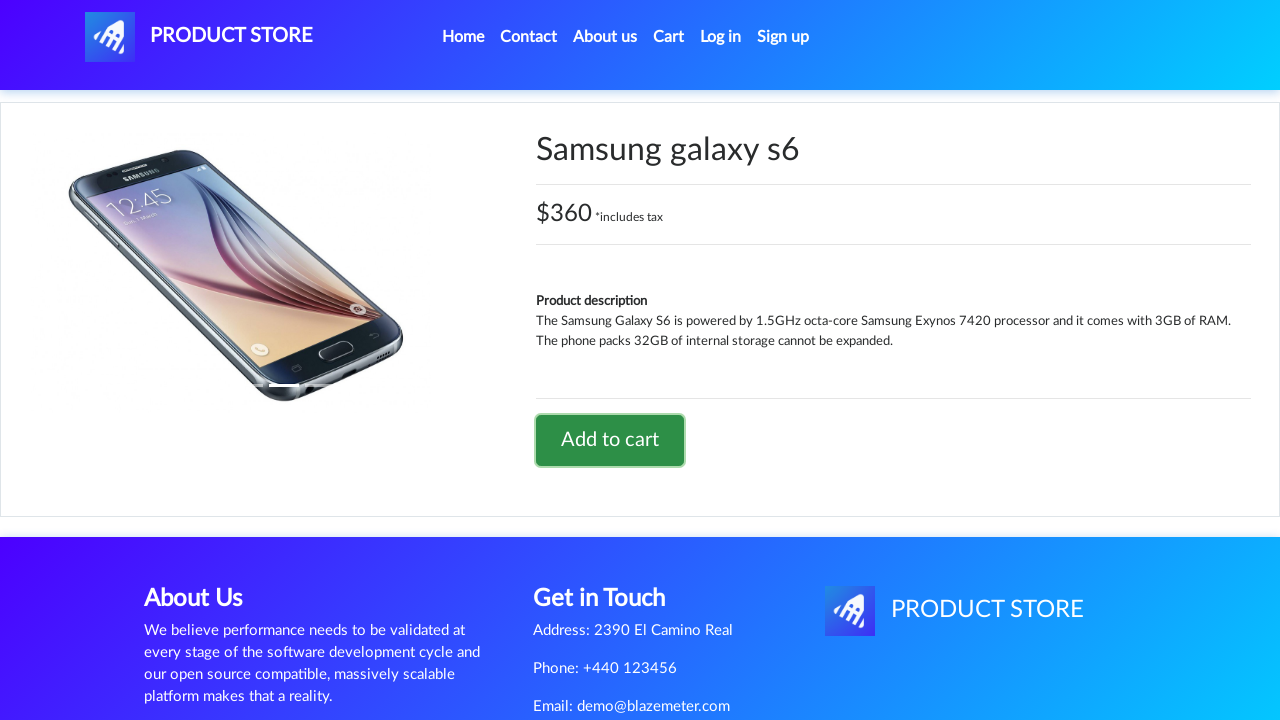

Waited for alert to be dismissed
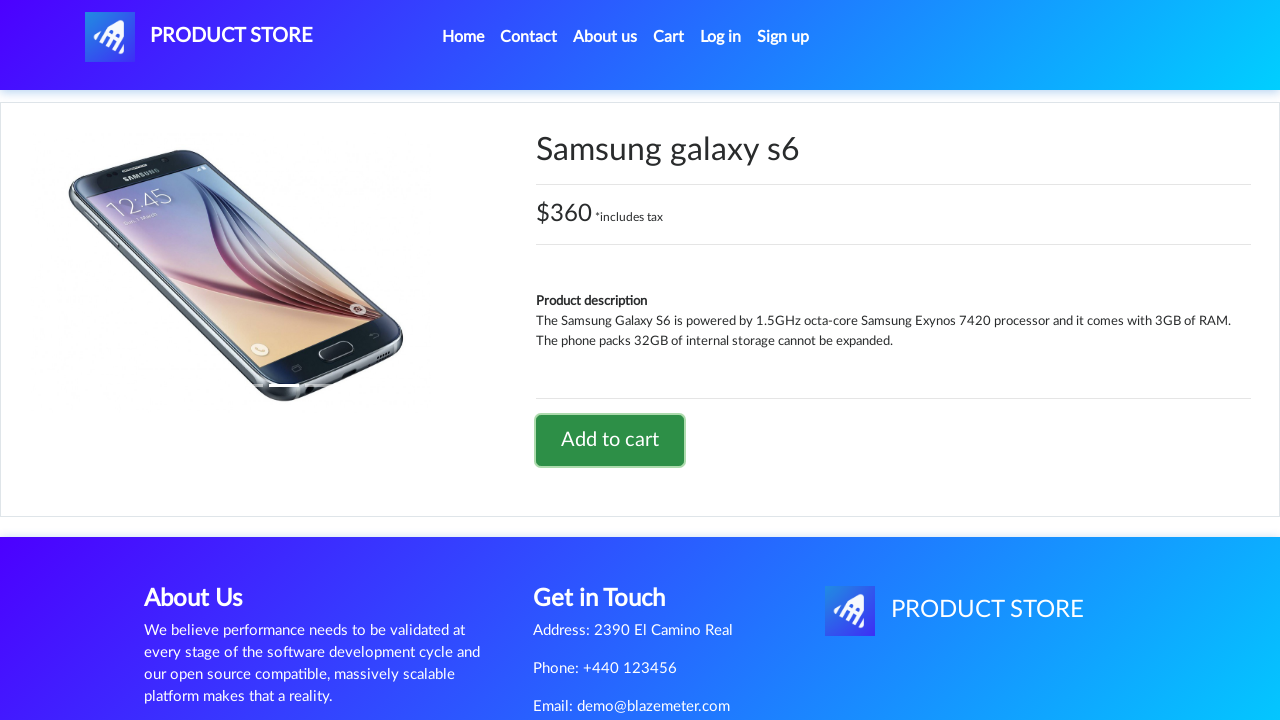

Clicked on cart icon to navigate to cart page at (669, 37) on #cartur
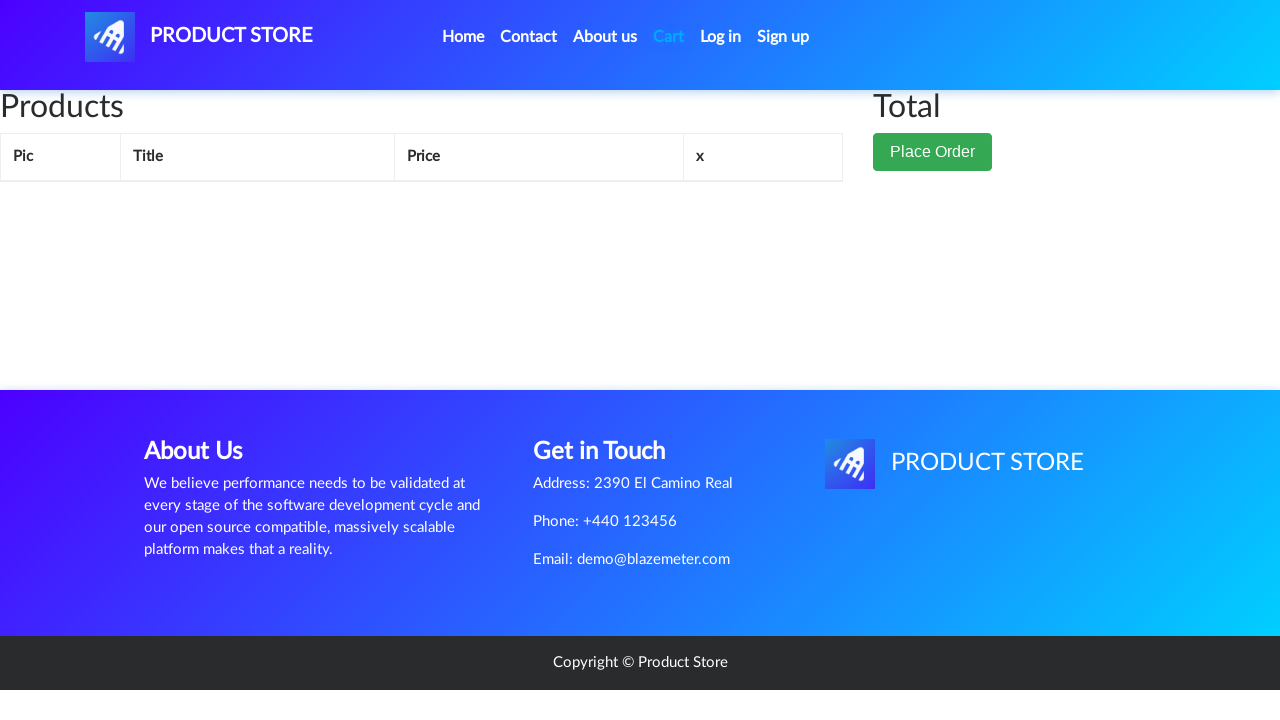

Cart page loaded with product row visible
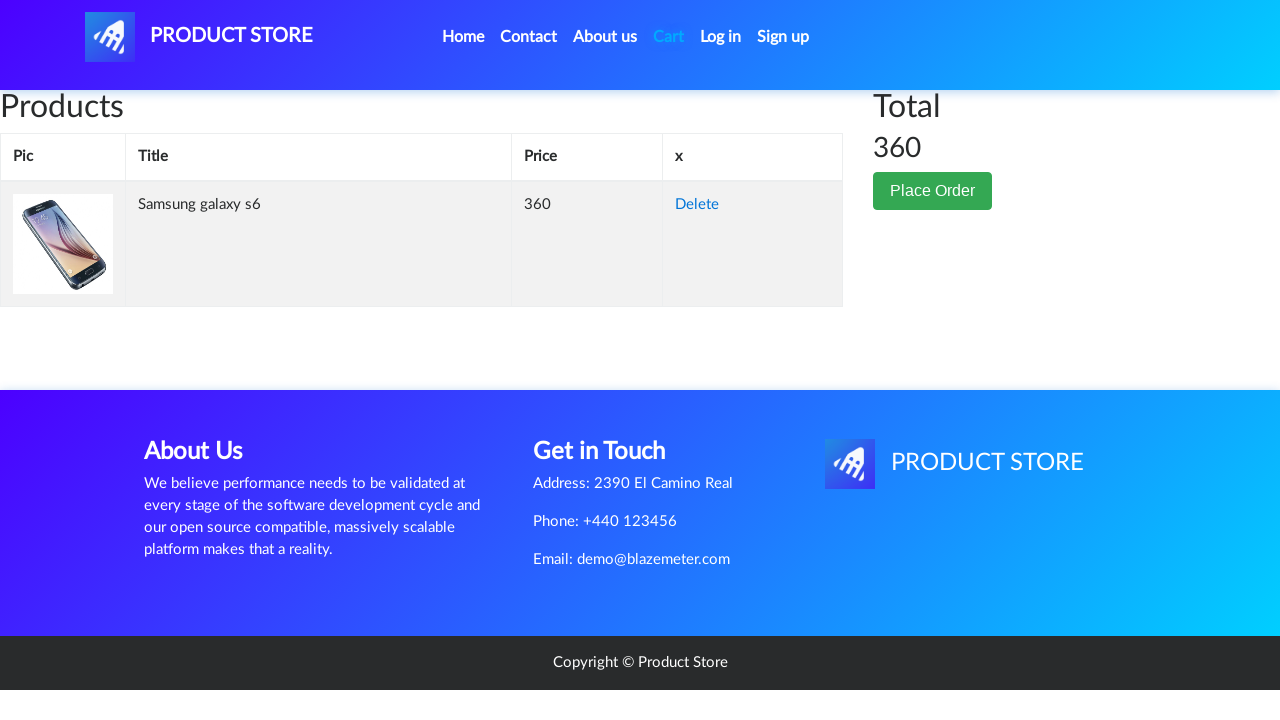

Retrieved product name from cart: 'Samsung galaxy s6'
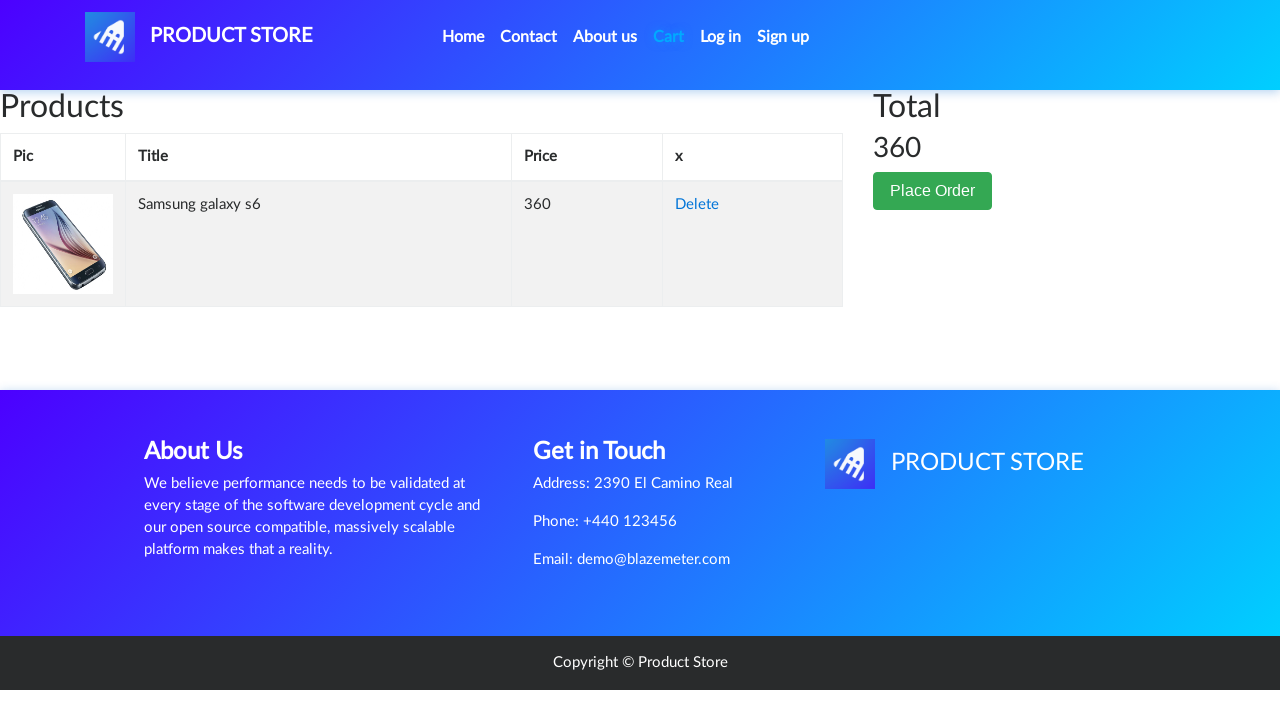

Verified product name matches 'Samsung galaxy s6'
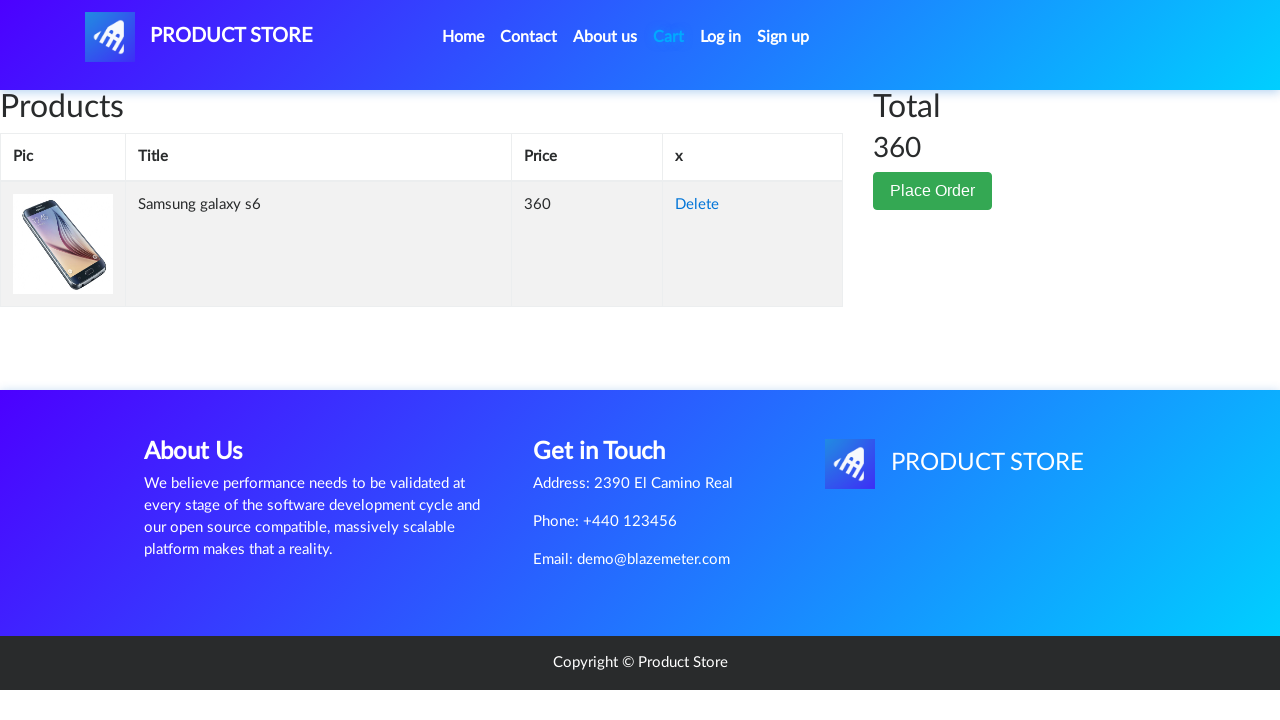

Retrieved total price from cart: '360'
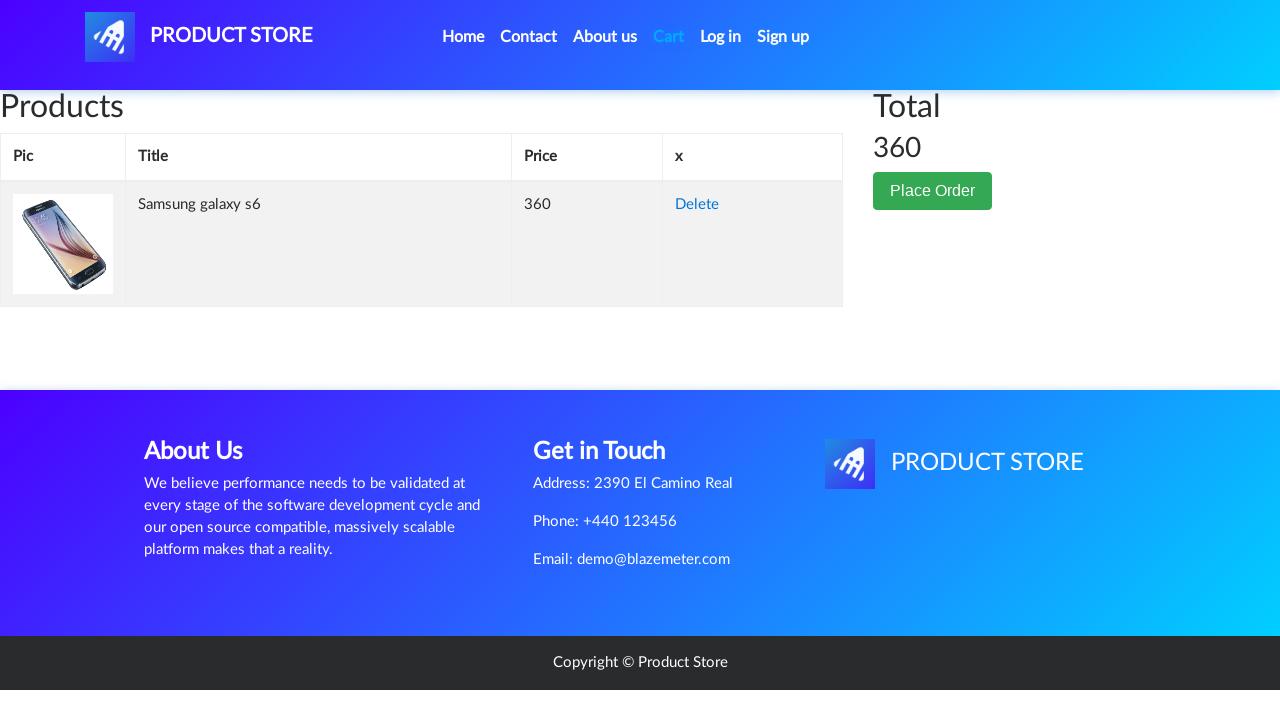

Verified total price equals '360'
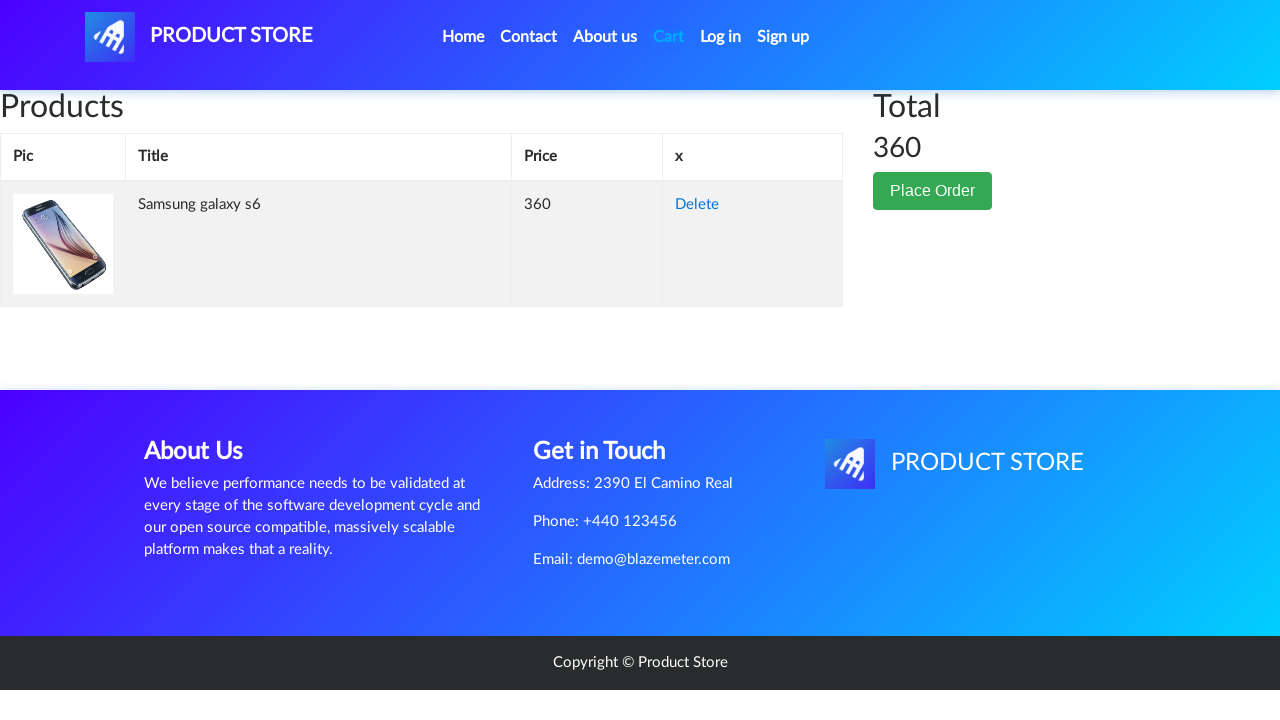

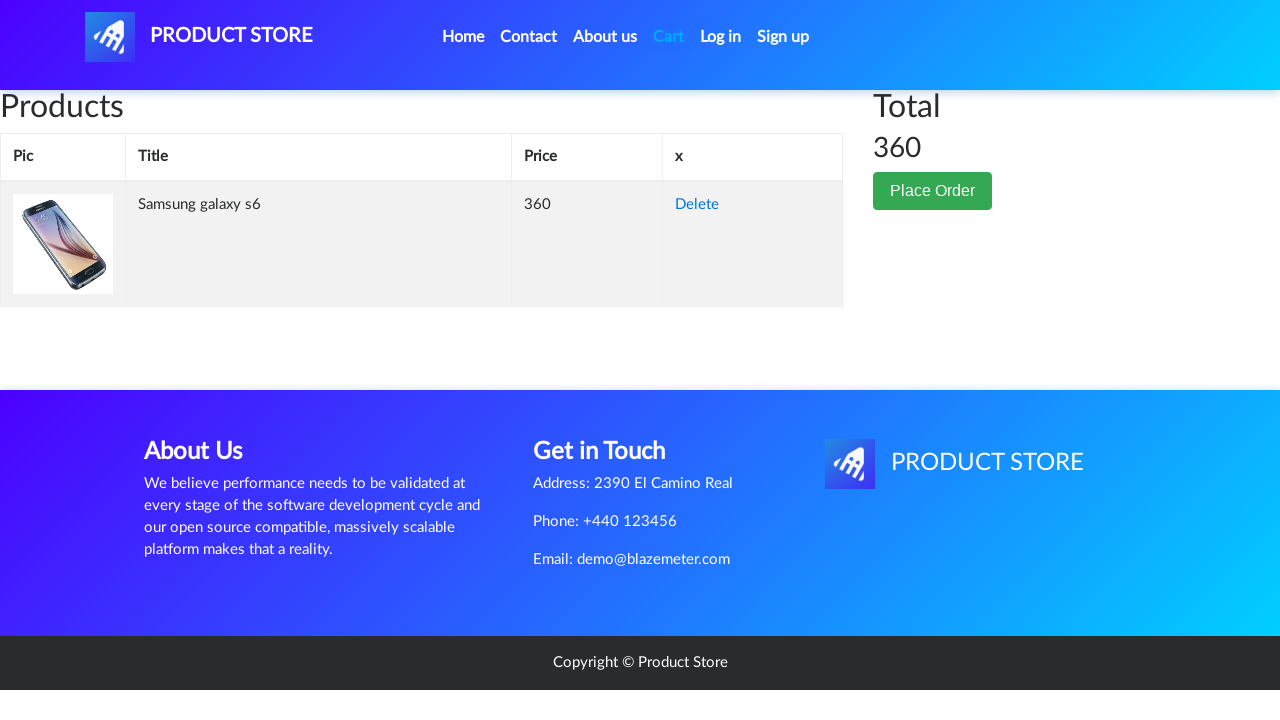